Tests the third party agreement alert dialog by clicking the third party button and accepting the alert.

Starting URL: https://skryabin.com/market/quote.html

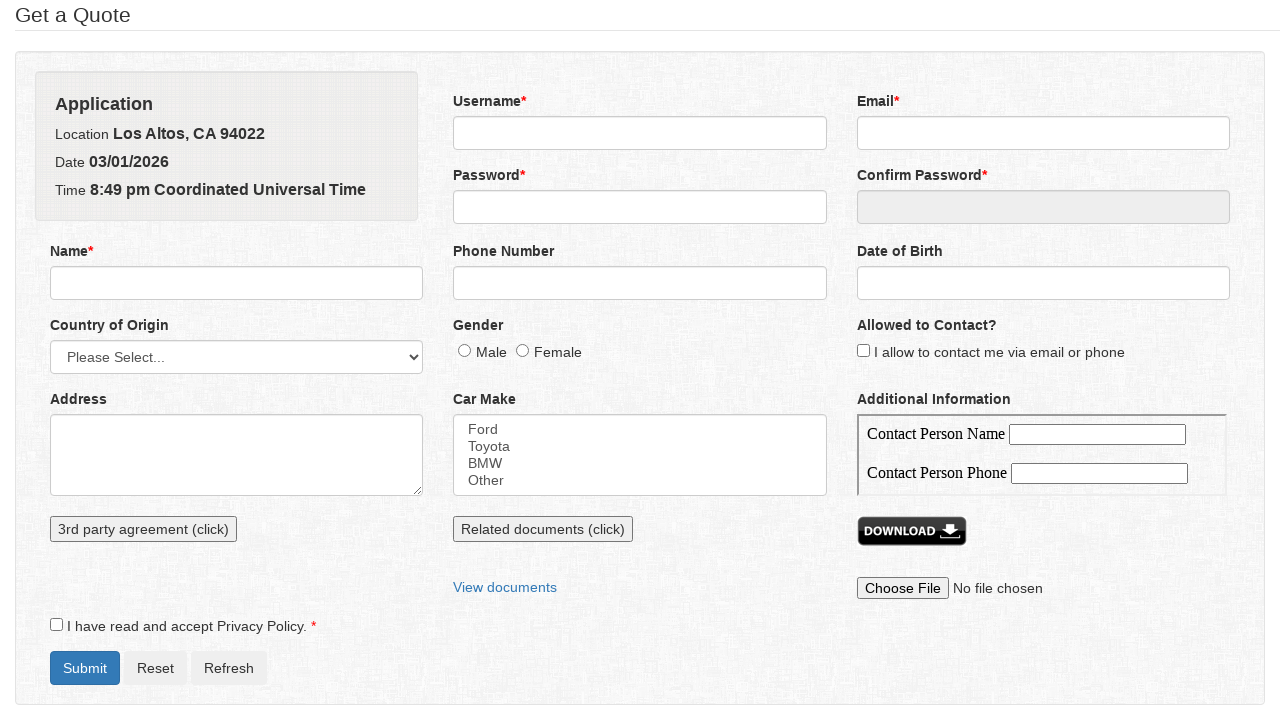

Set up dialog handler to accept alerts
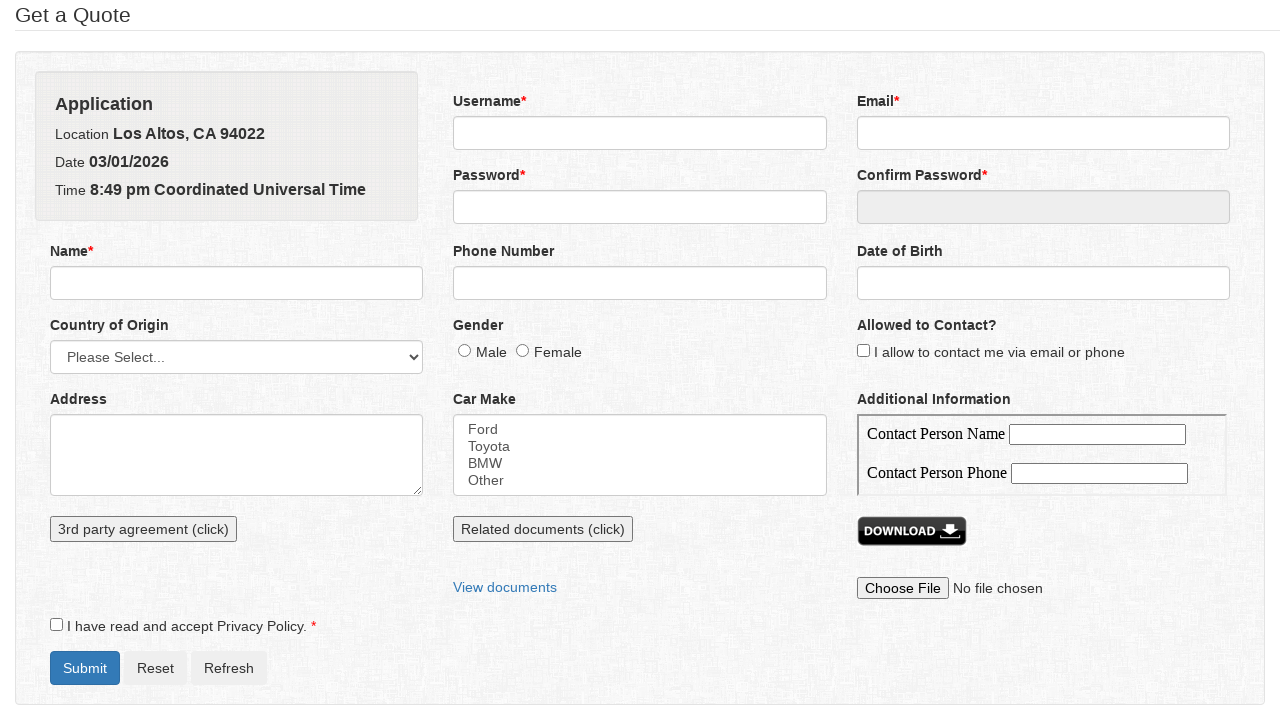

Clicked third party button to trigger alert dialog at (144, 529) on button#thirdPartyButton
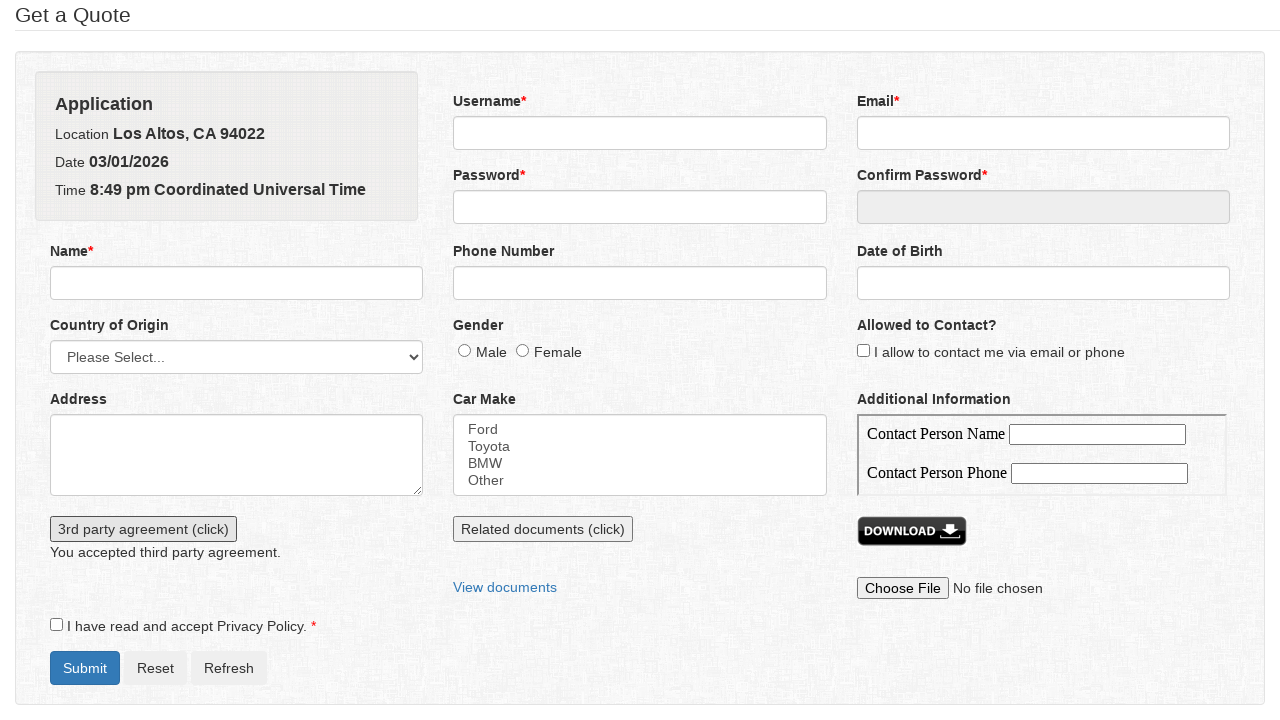

Waited 500ms for alert dialog to be processed
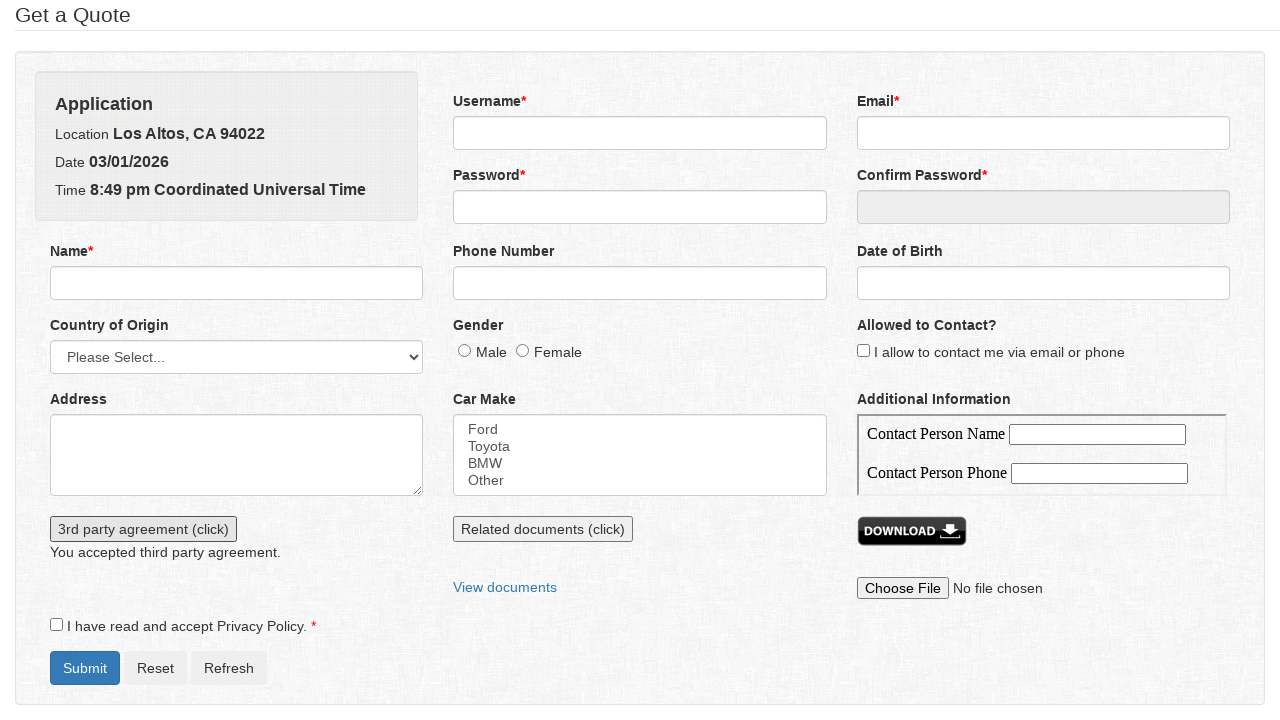

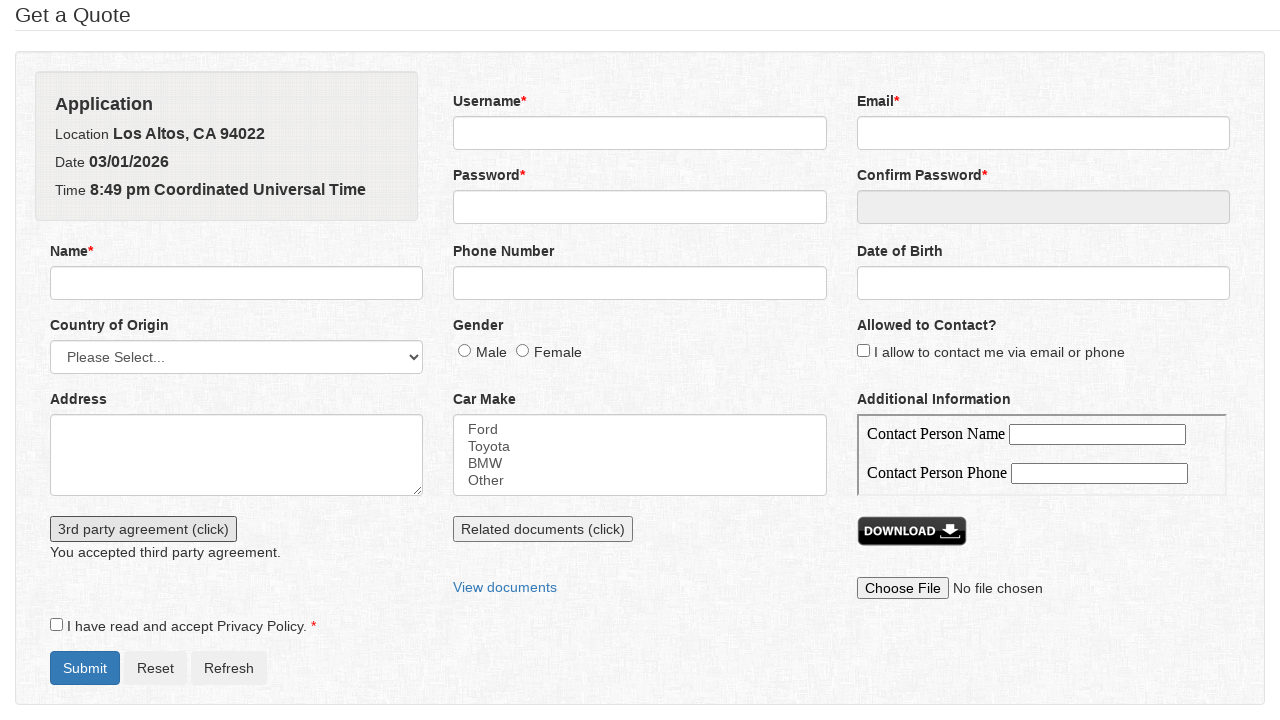